Switches to an iframe and retrieves the heading text from within the frame

Starting URL: https://demoqa.com/frames

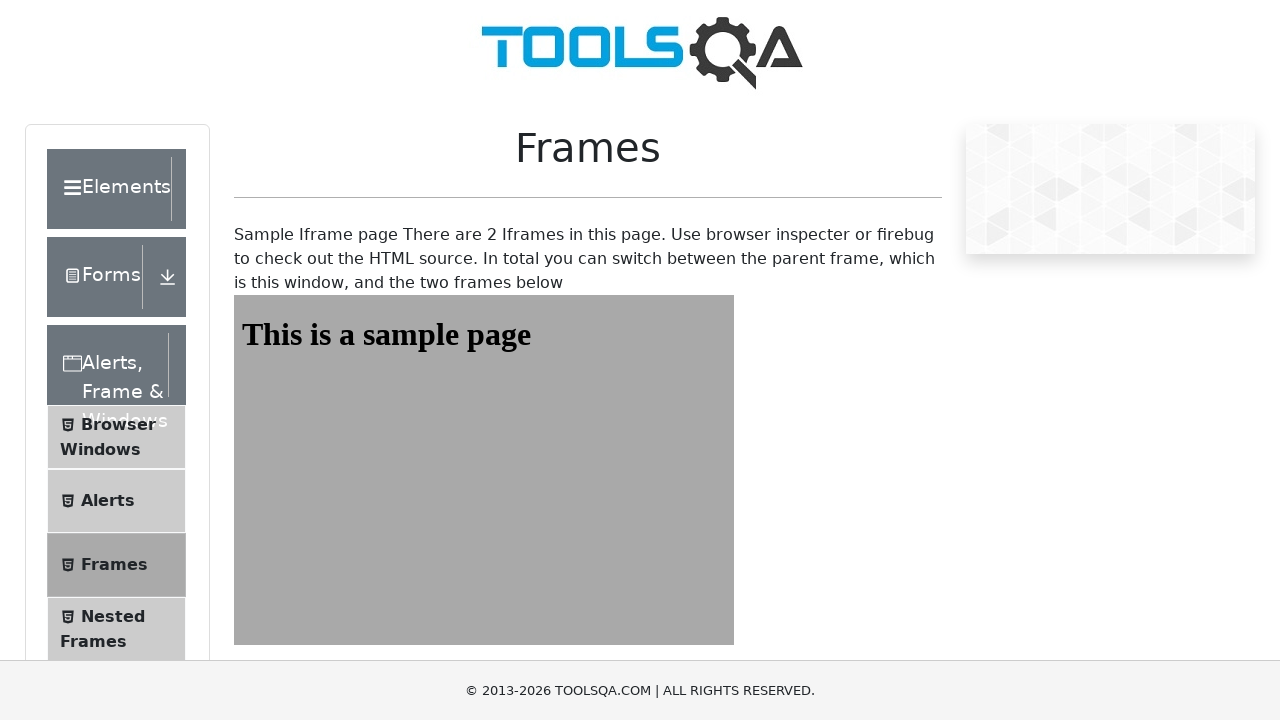

Navigated to frames demo page
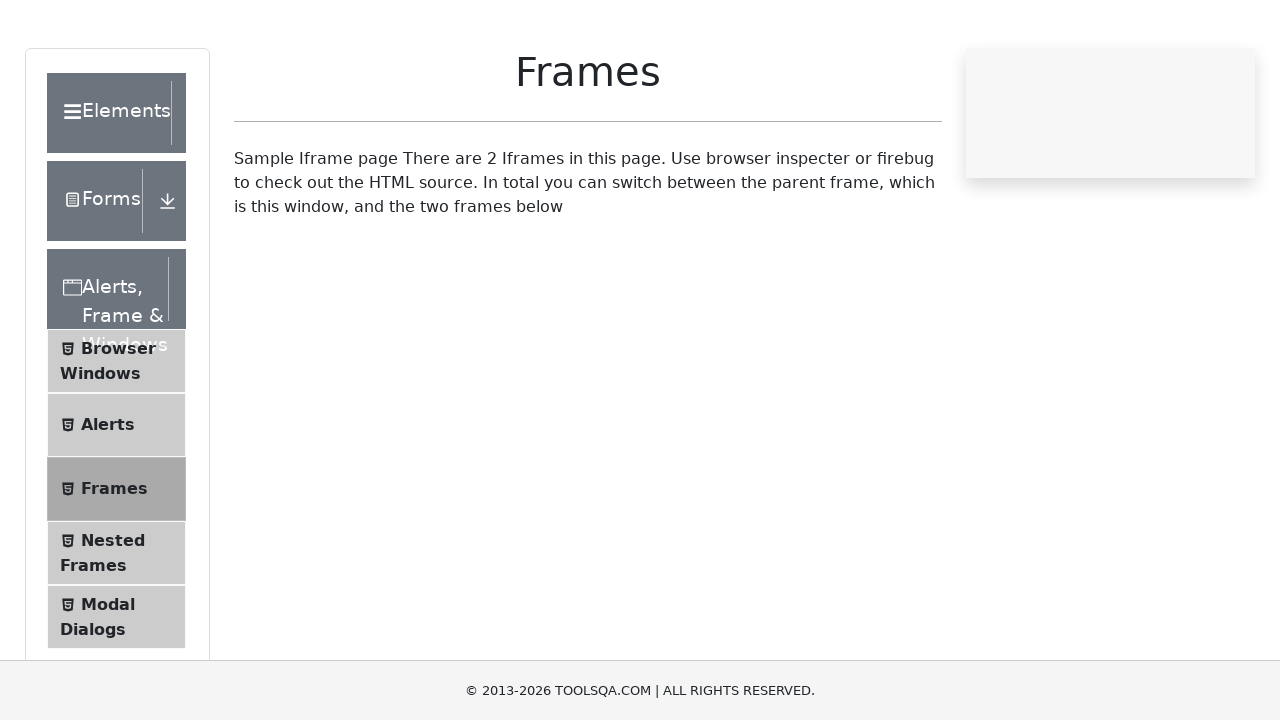

Located iframe with id 'frame1'
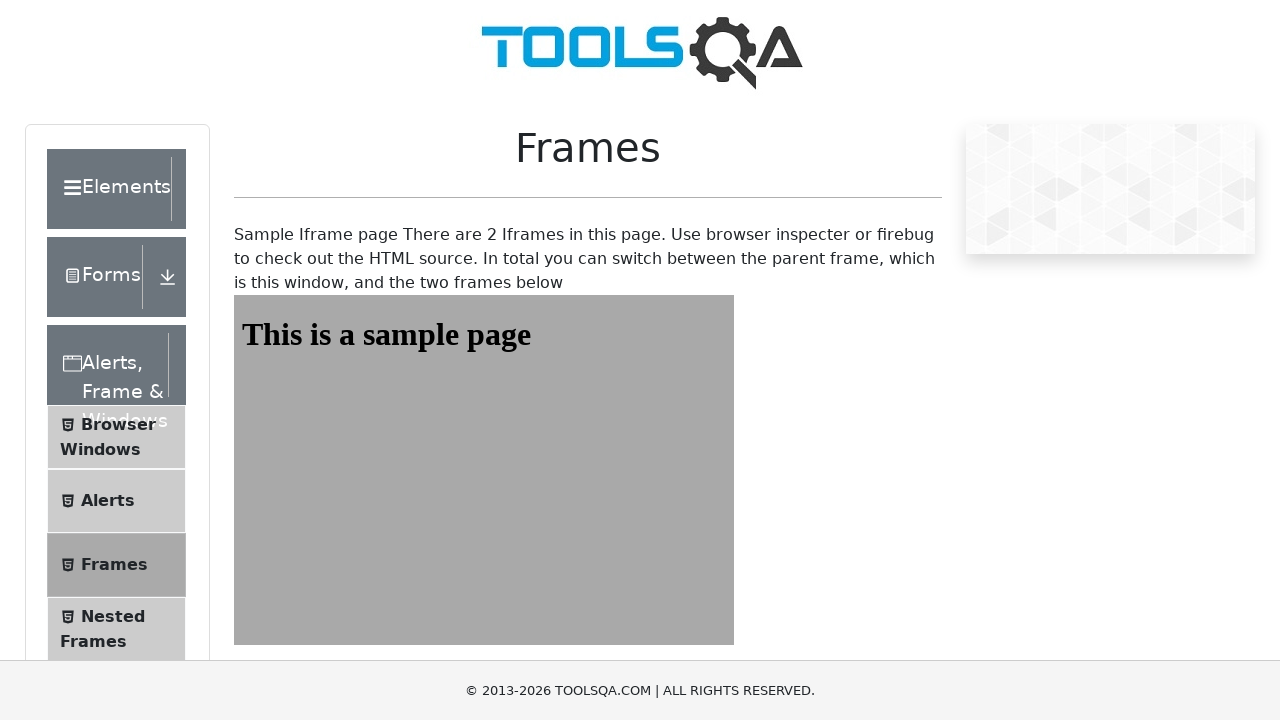

Located heading element within iframe
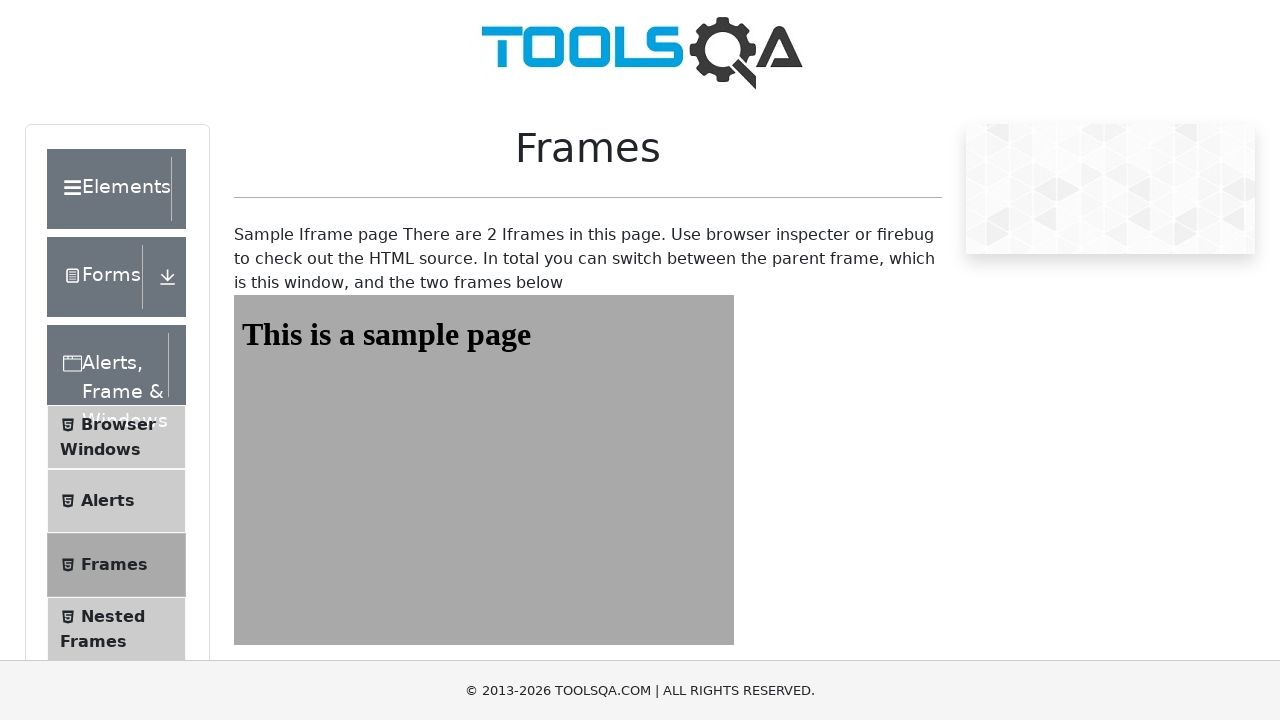

Retrieved heading text from iframe: 'This is a sample page'
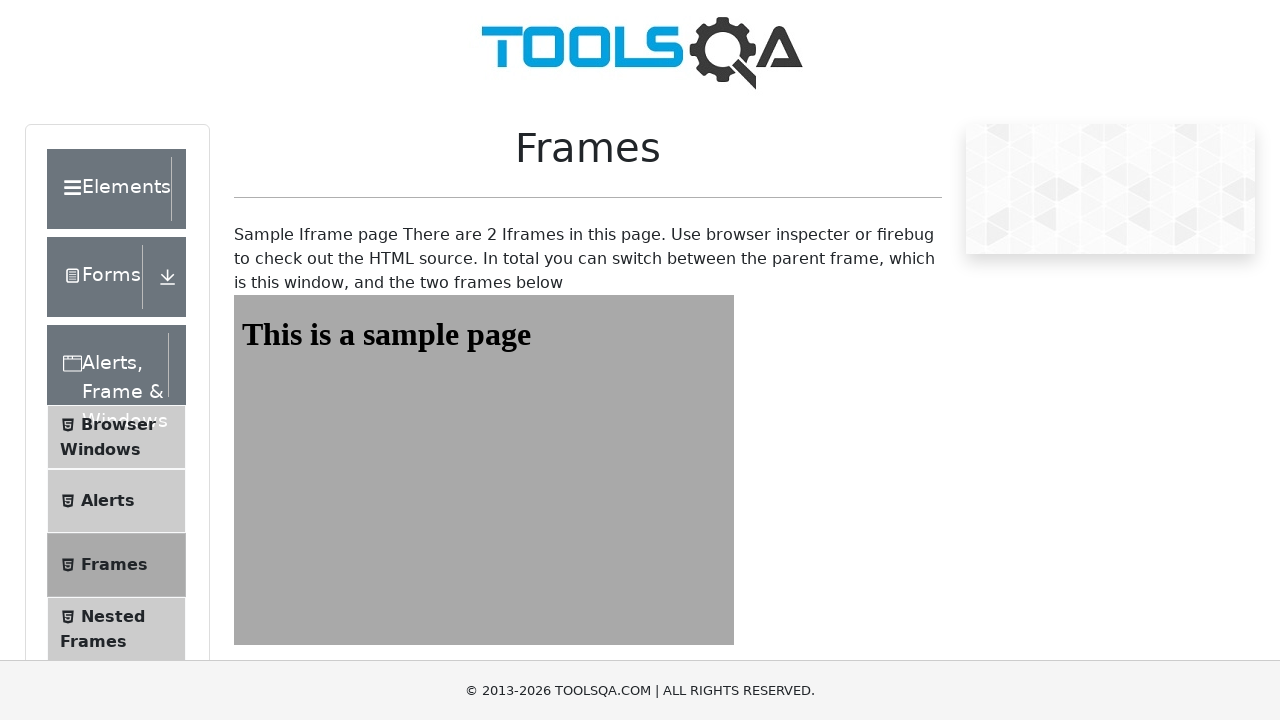

Printed heading text to console
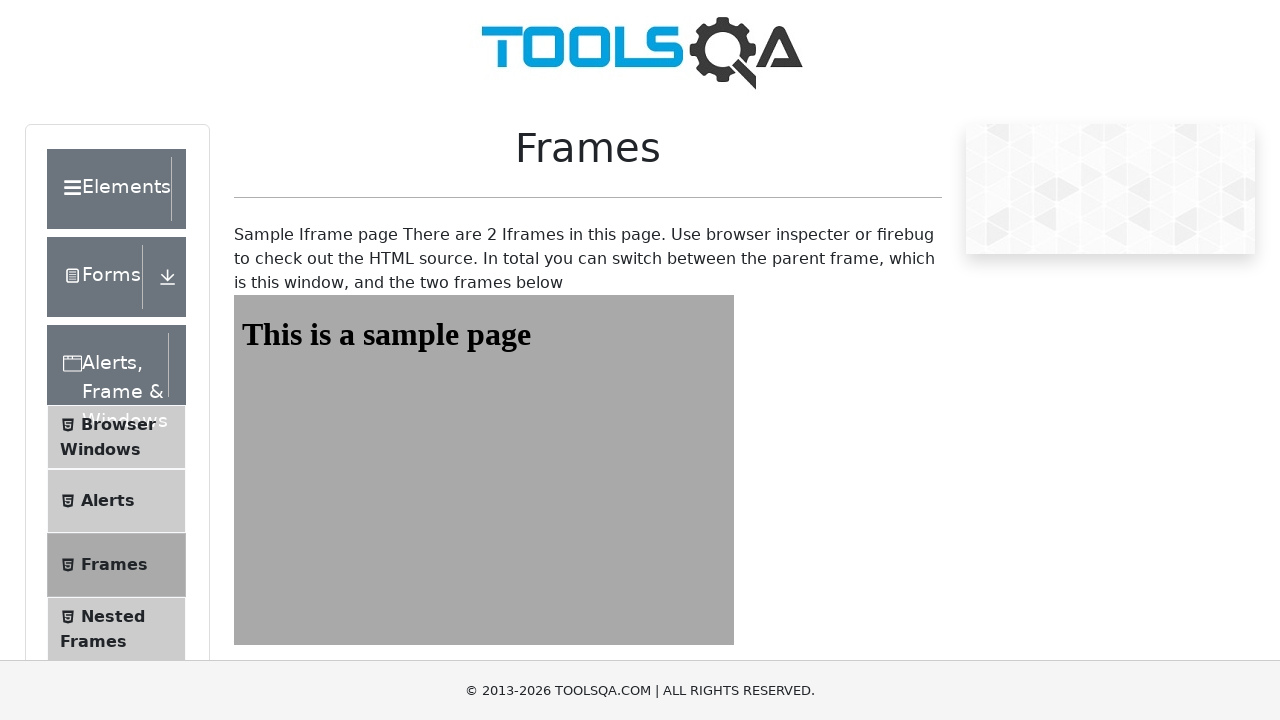

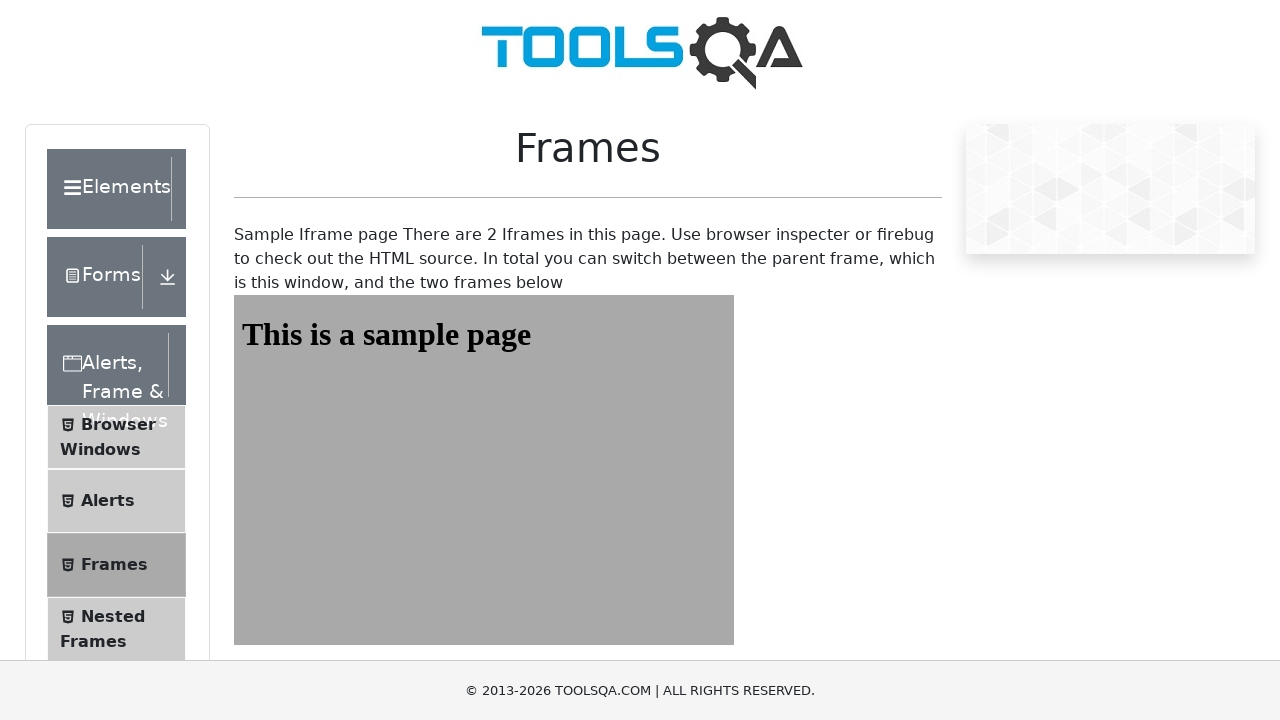